Tests opting out of A/B tests by adding an opt-out cookie after visiting the page, then refreshing to verify the opt-out worked by checking the heading text changes to "No A/B Test".

Starting URL: http://the-internet.herokuapp.com/abtest

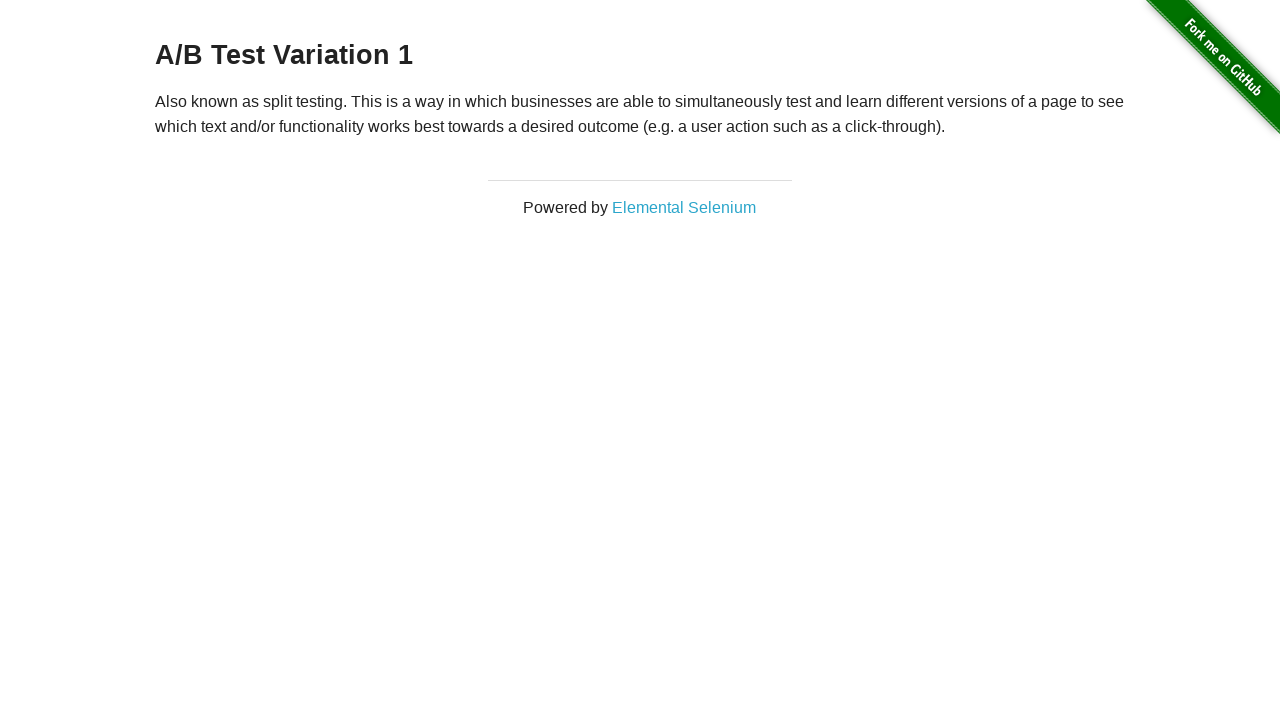

Retrieved heading text to check A/B test status
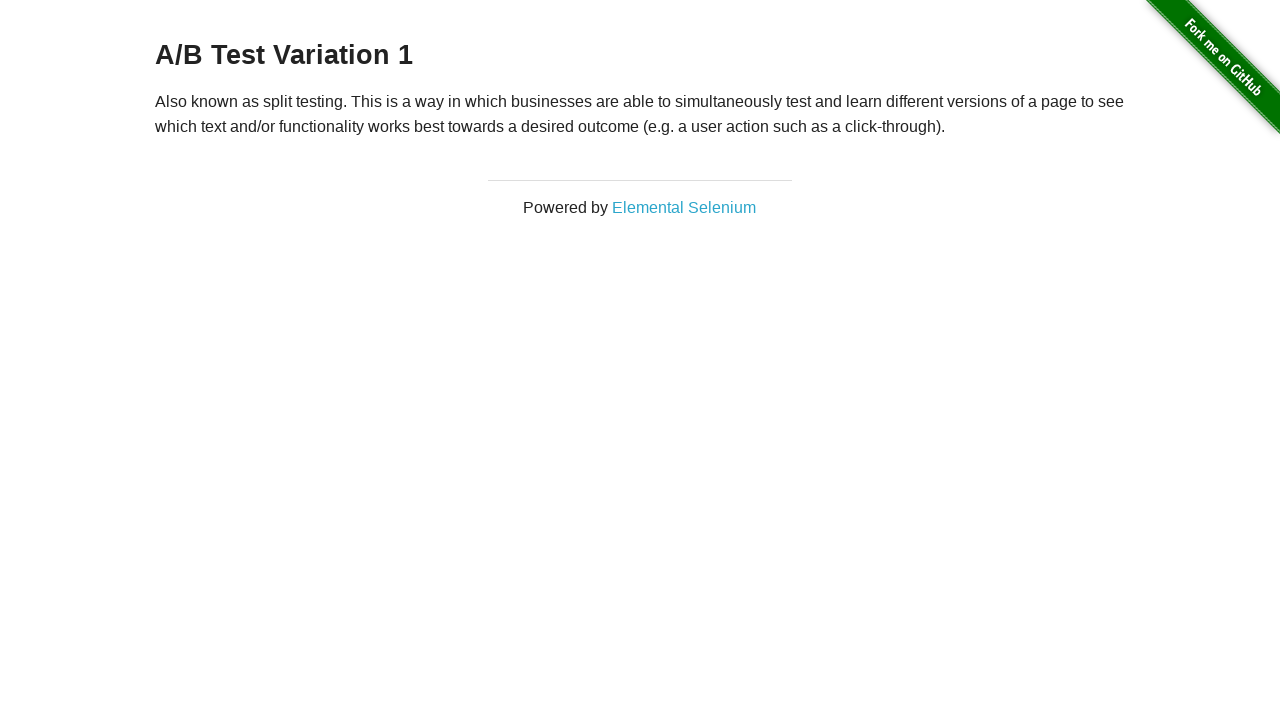

Added optimizelyOptOut cookie to opt out of A/B test
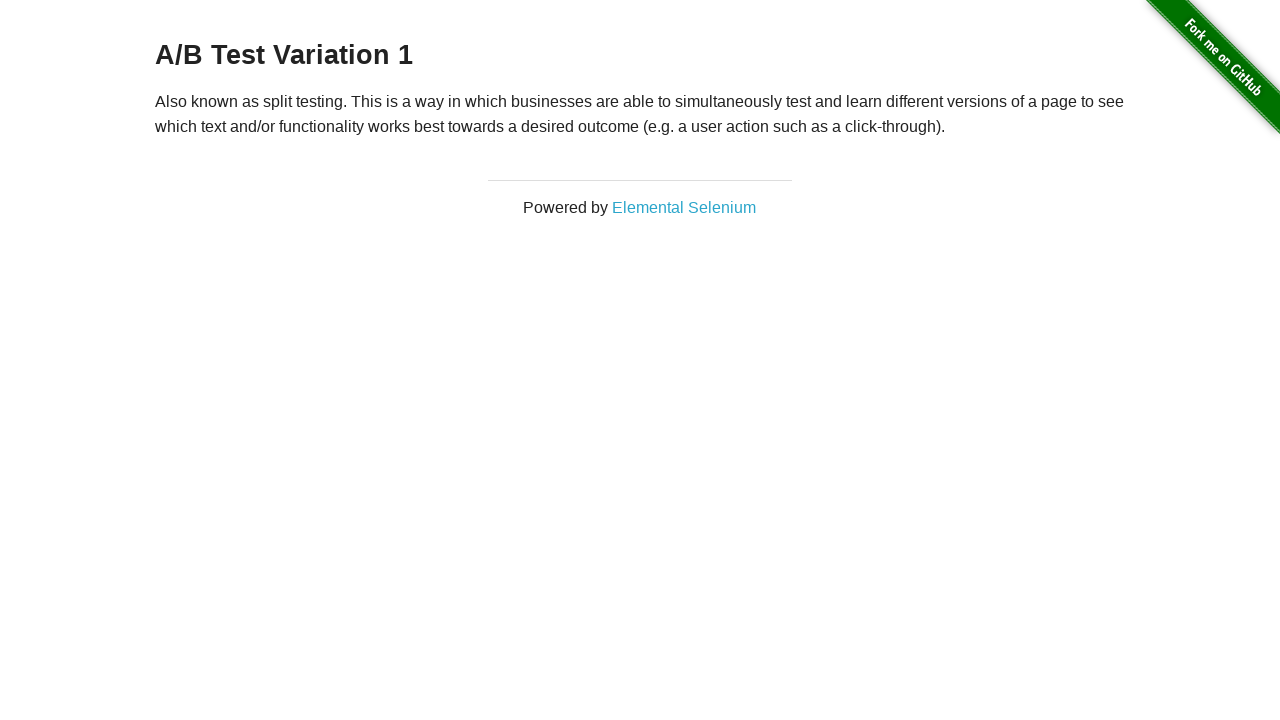

Reloaded page after adding opt-out cookie
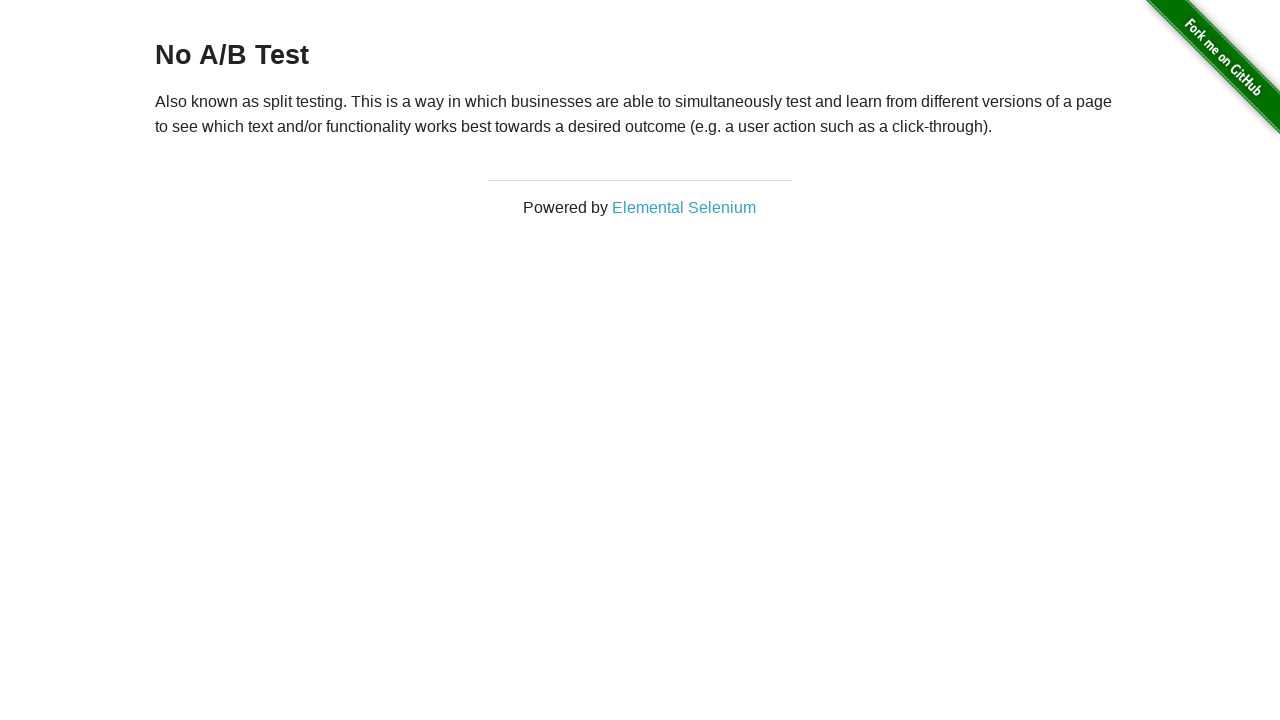

Waited for heading to appear after page reload
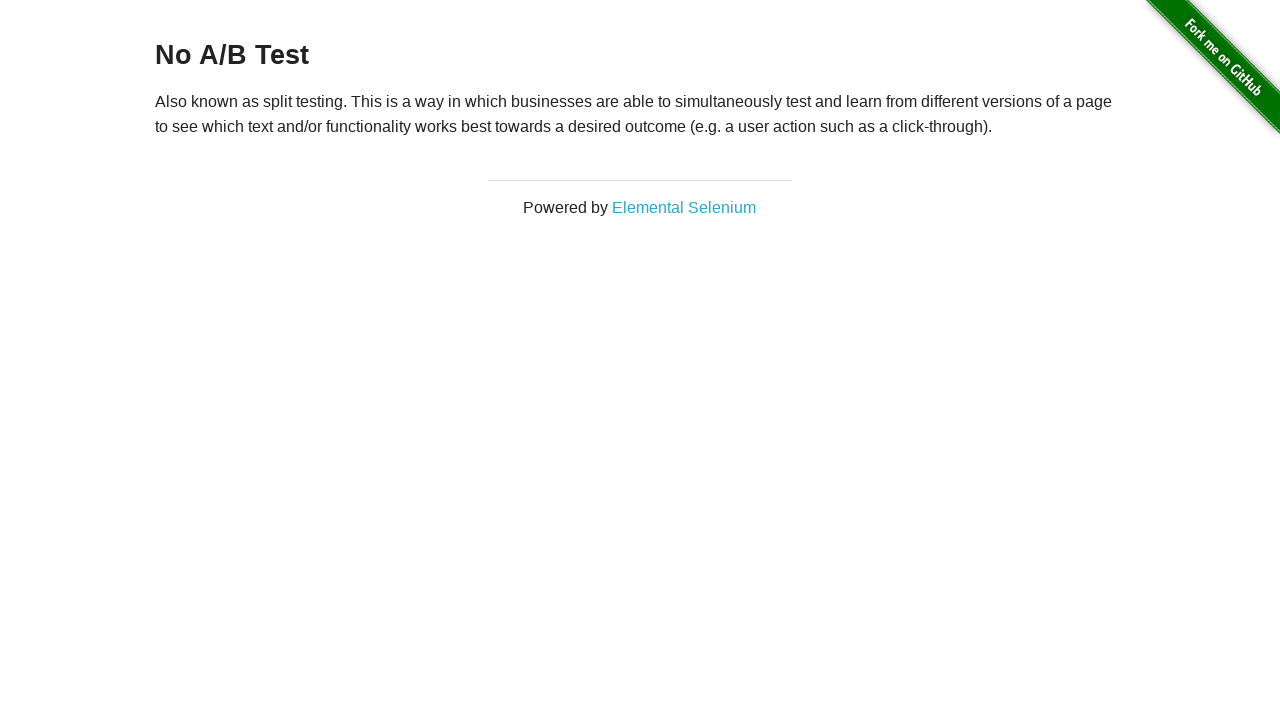

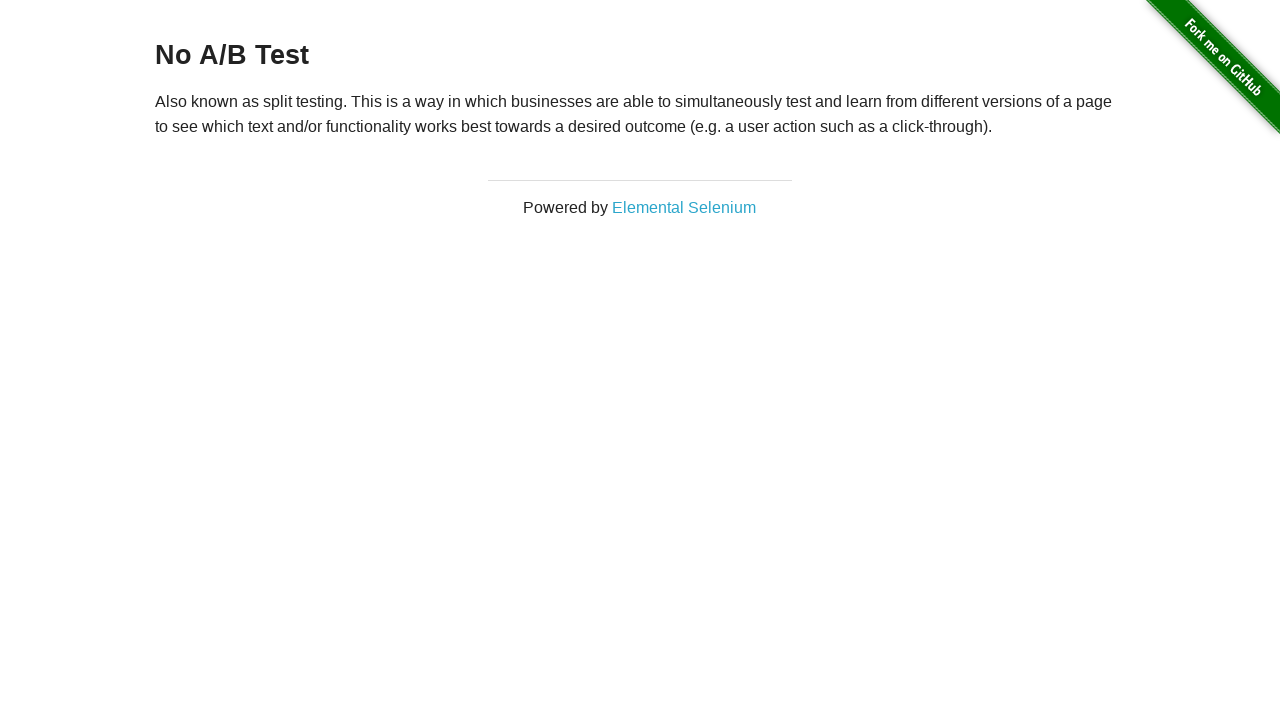